Tests submitting an empty form and verifying the default greeting message

Starting URL: https://lm.skillbox.cc/qa_tester/module01/

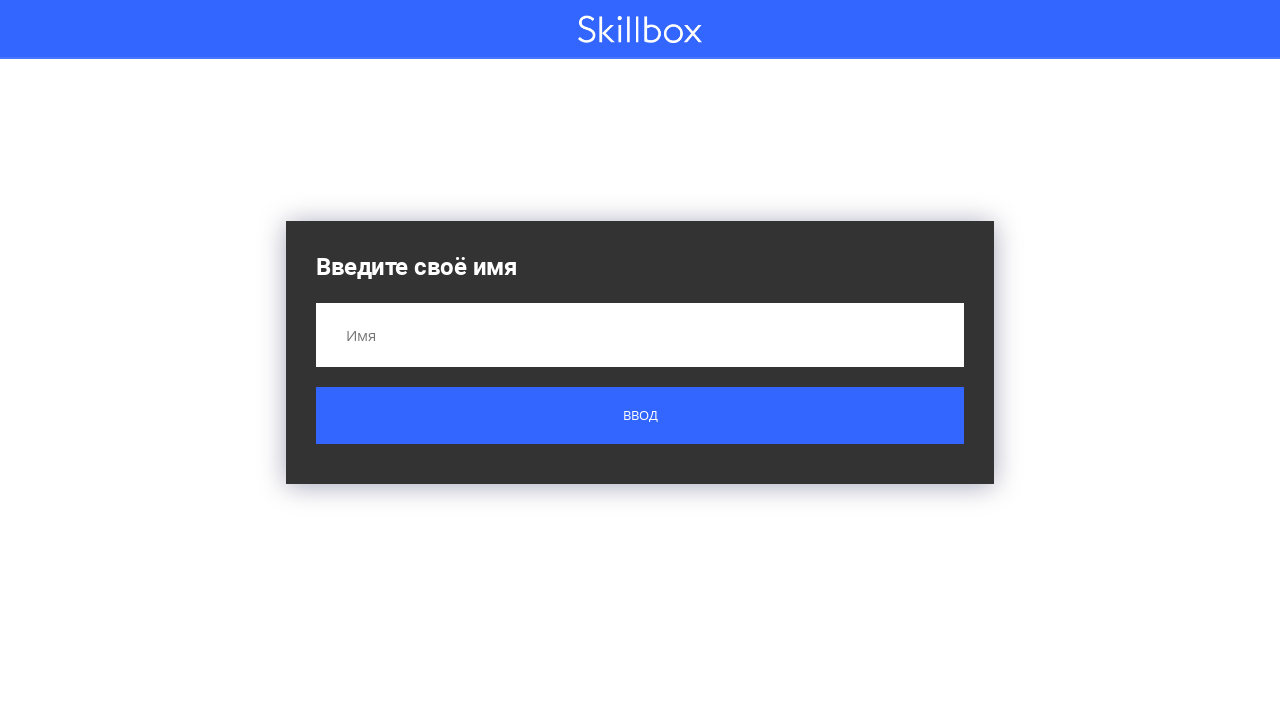

Clicked submit button without filling any form fields at (640, 416) on .button
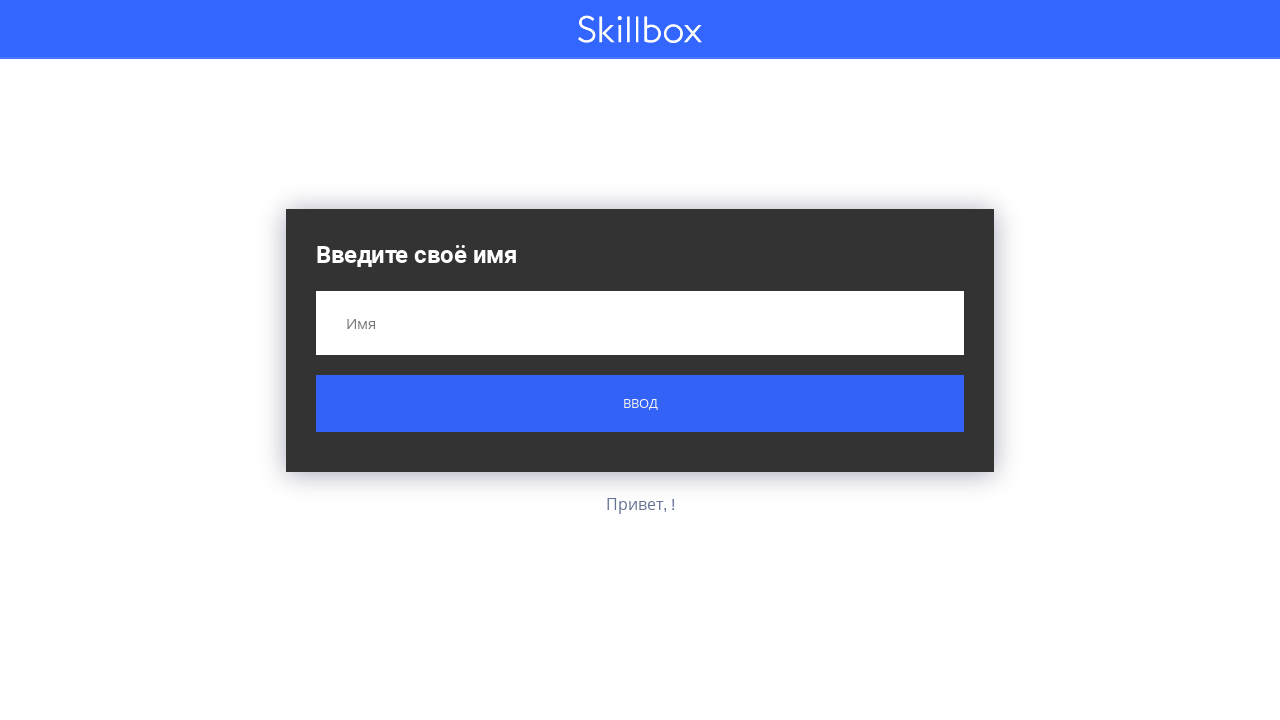

Default greeting message appeared after submitting empty form
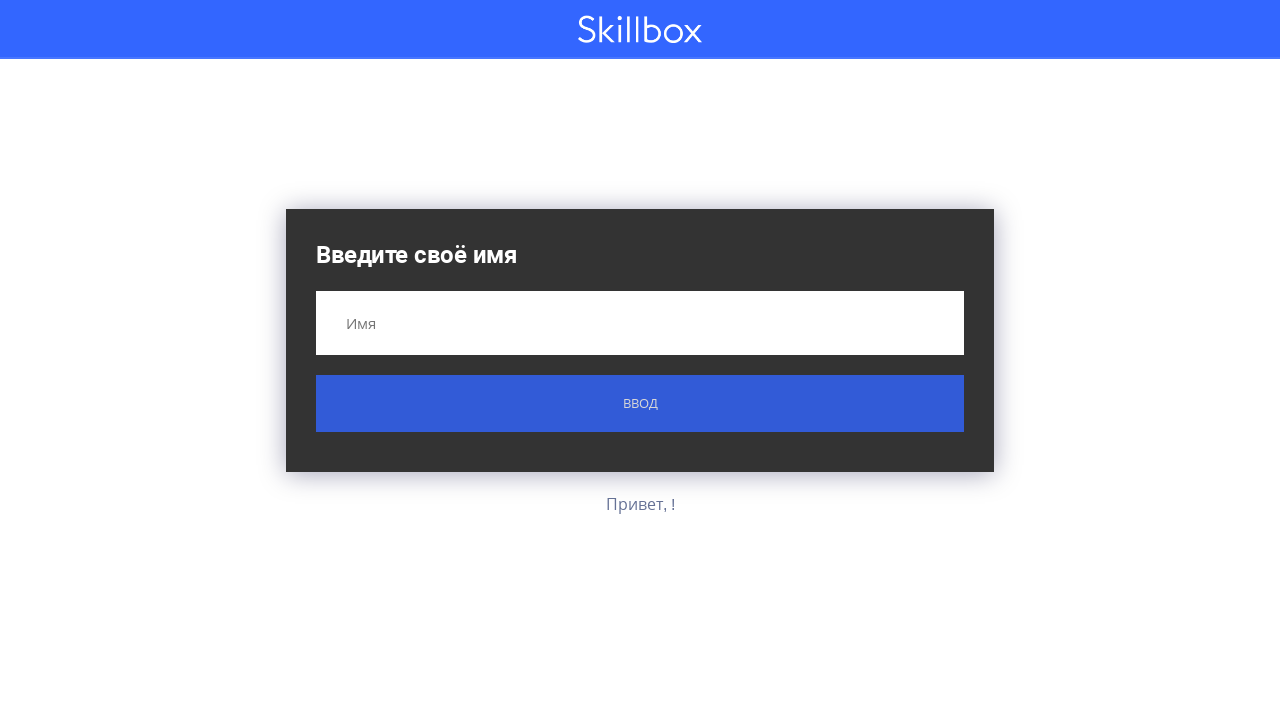

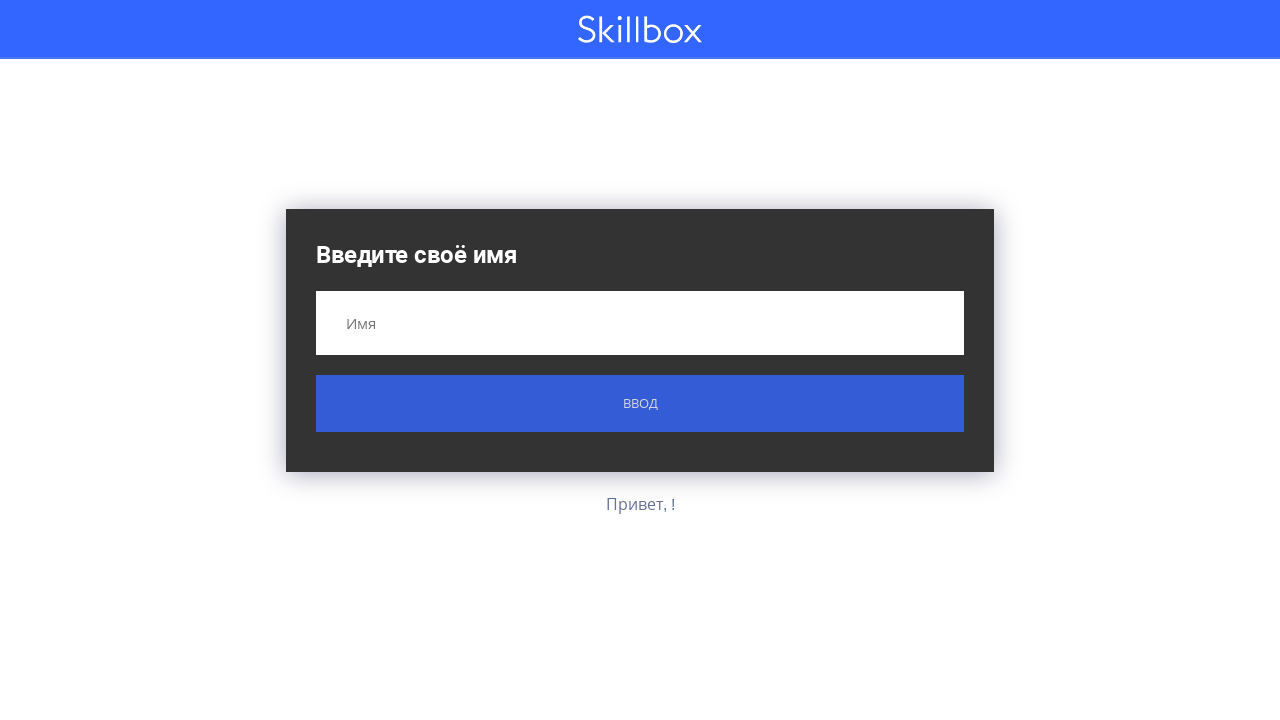